Tests infinite scroll functionality by scrolling down and up multiple times using JavaScript executor

Starting URL: https://practice.cydeo.com/infinite_scroll

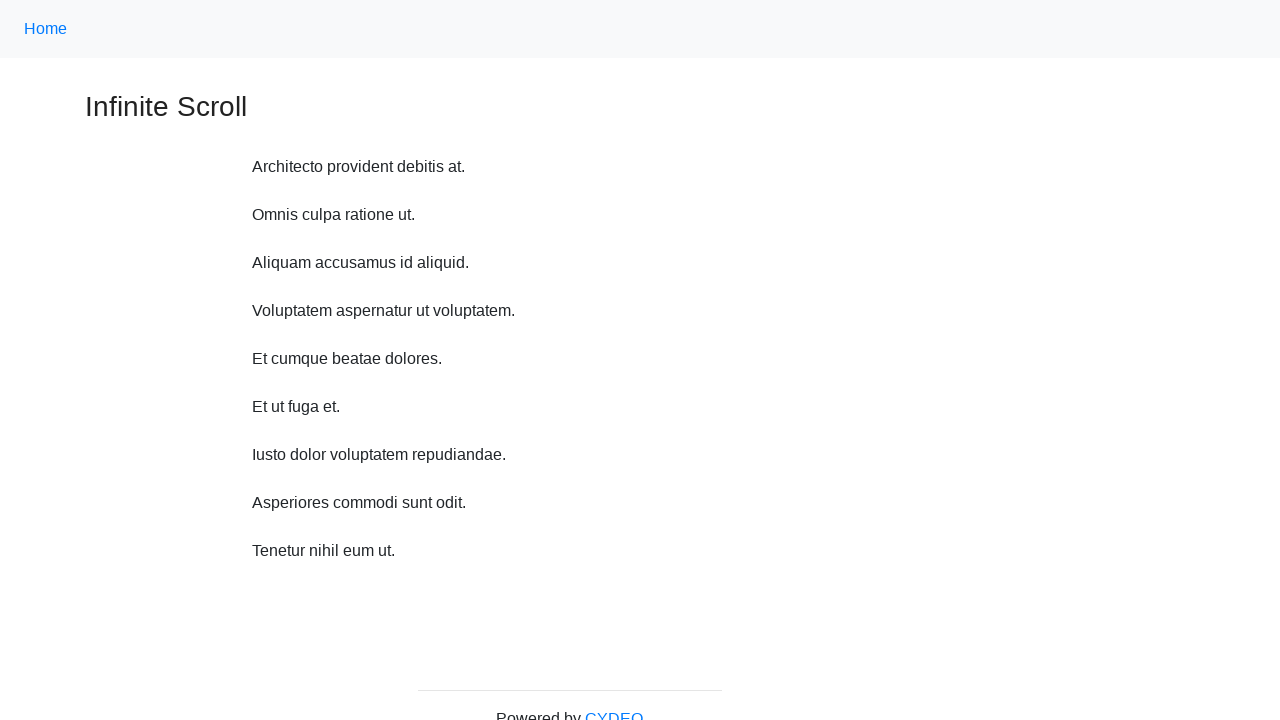

Scrolled down 750 pixels using JavaScript executor
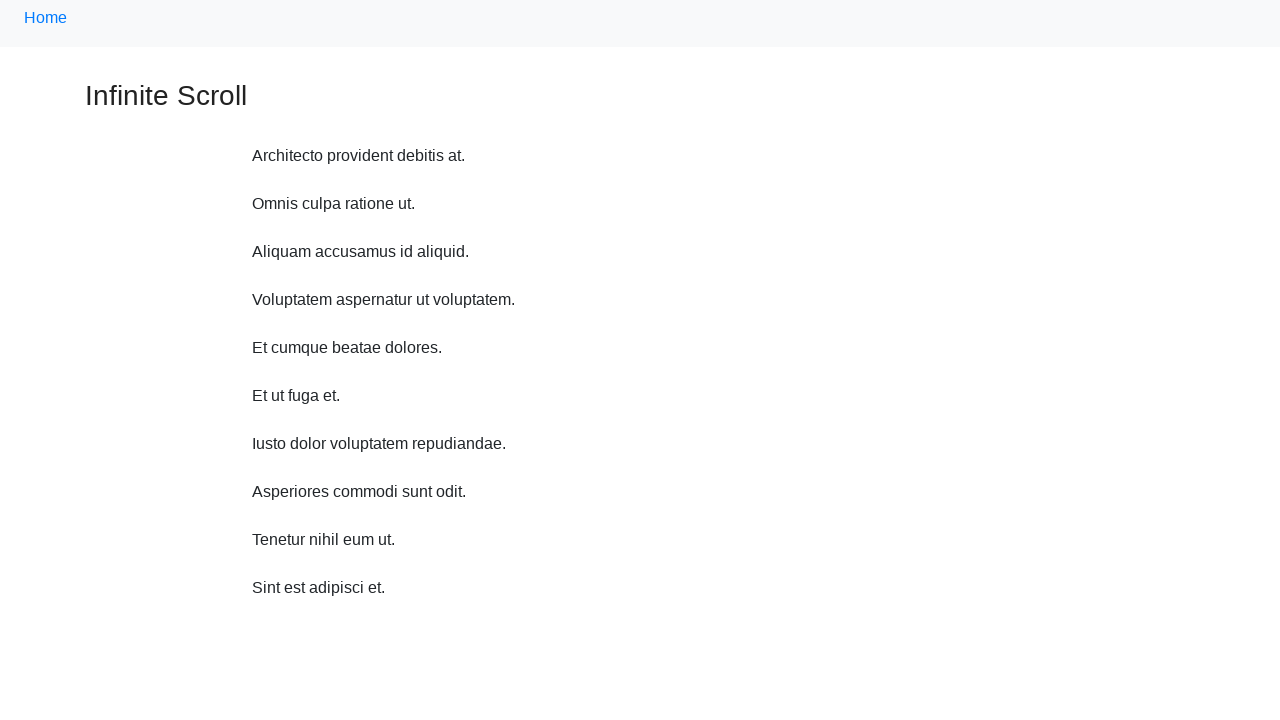

Waited 3 seconds before next scroll
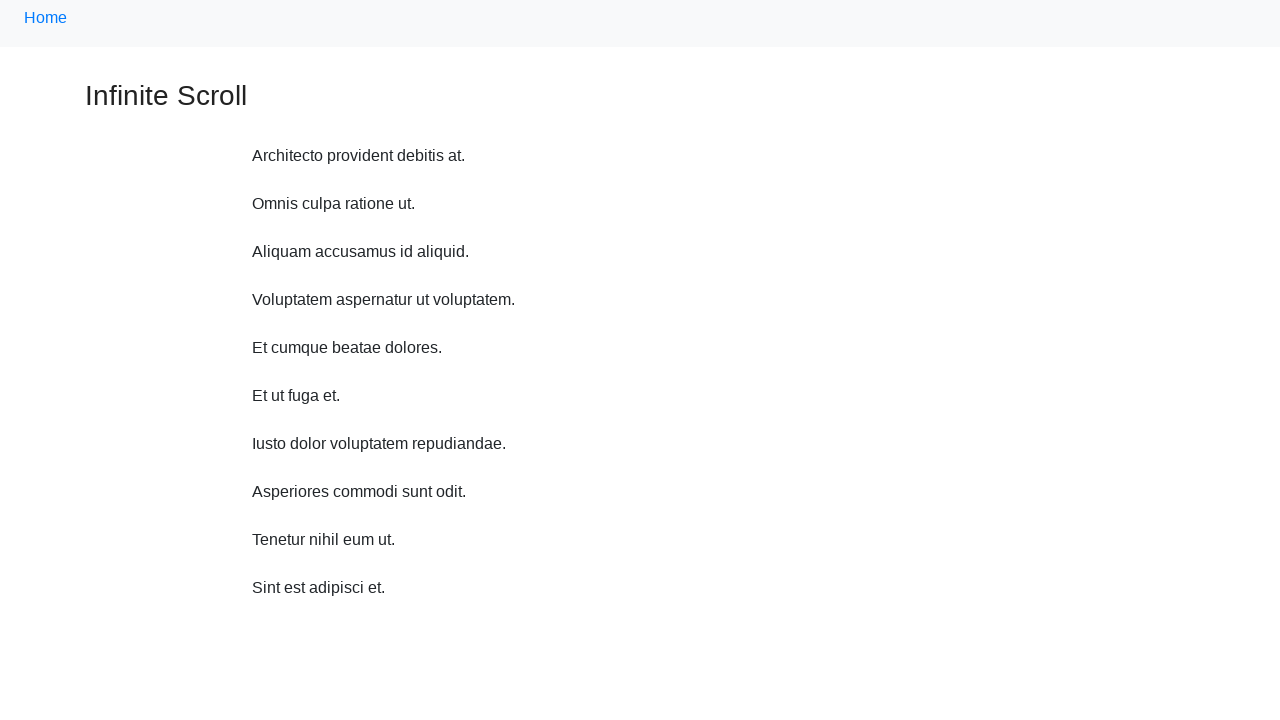

Scrolled down 750 pixels (iteration 1/10)
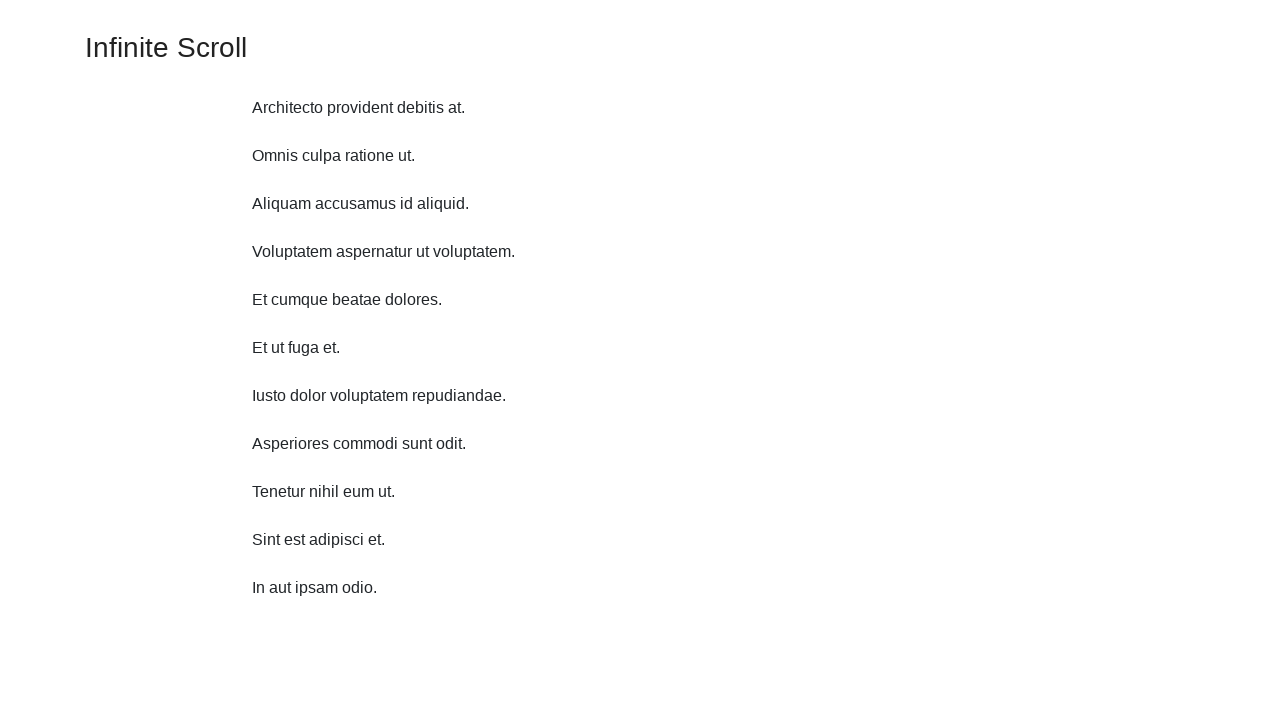

Waited 3 seconds before next scroll
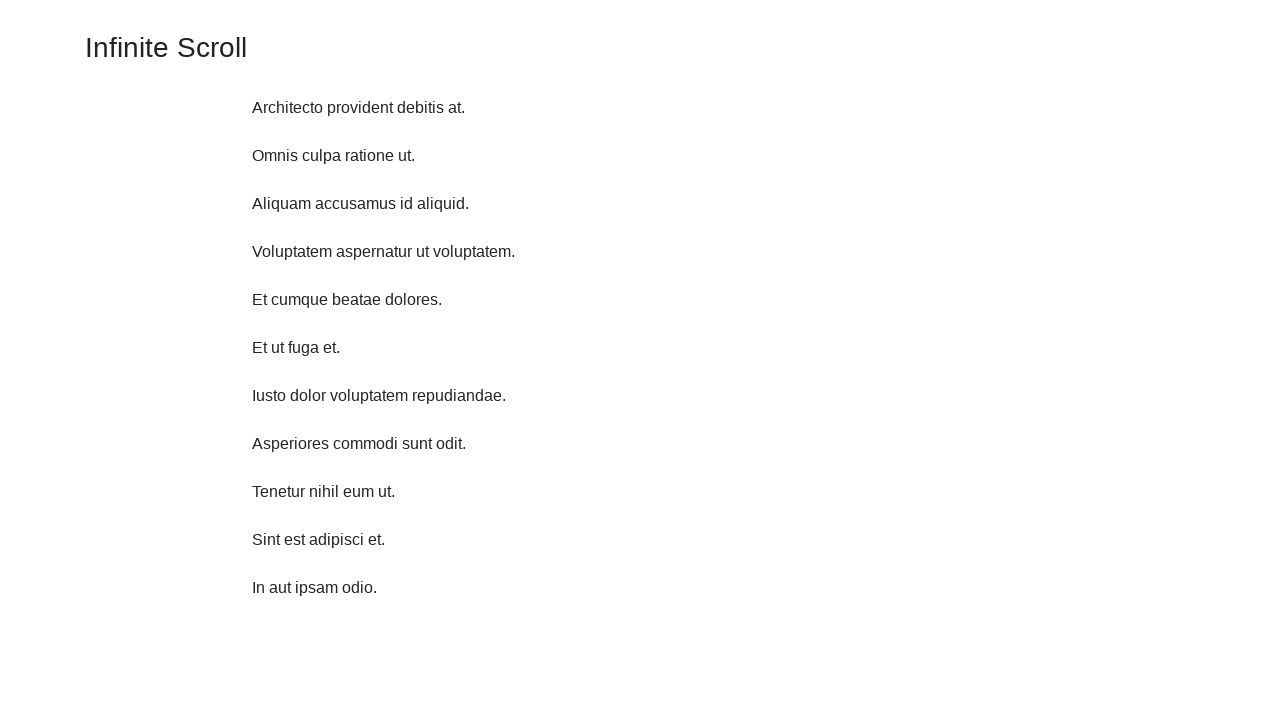

Scrolled down 750 pixels (iteration 2/10)
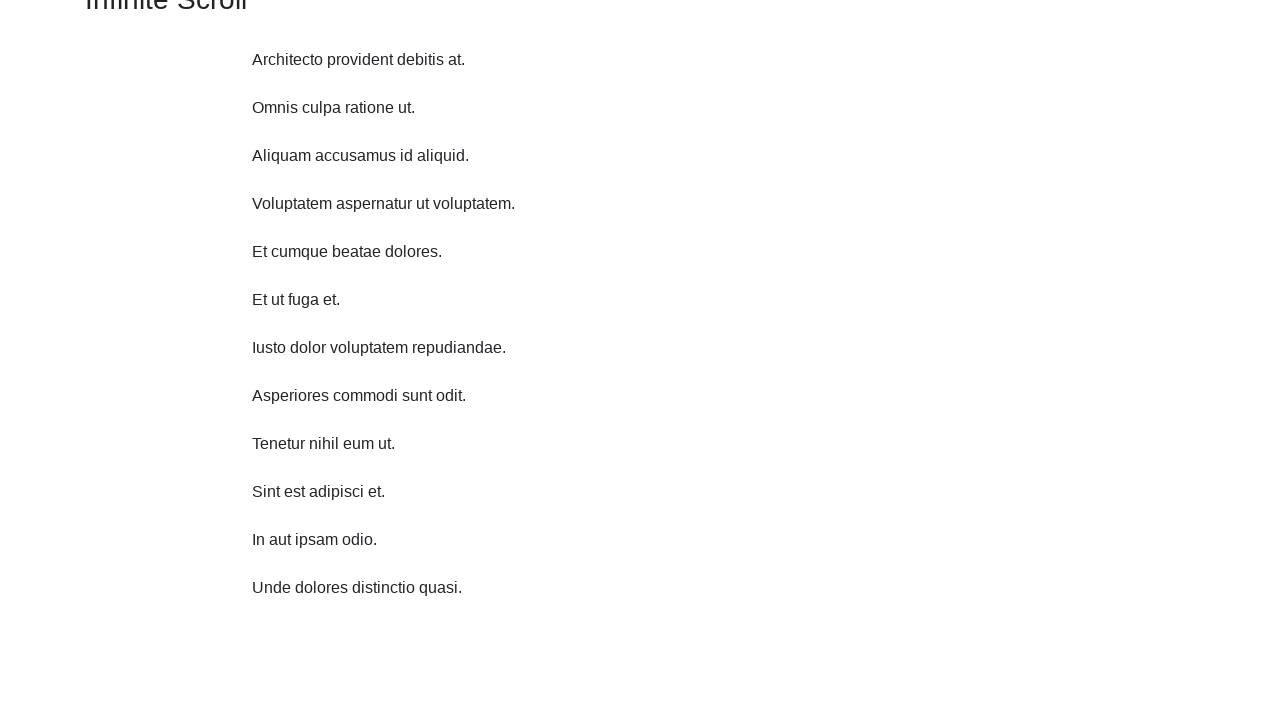

Waited 3 seconds before next scroll
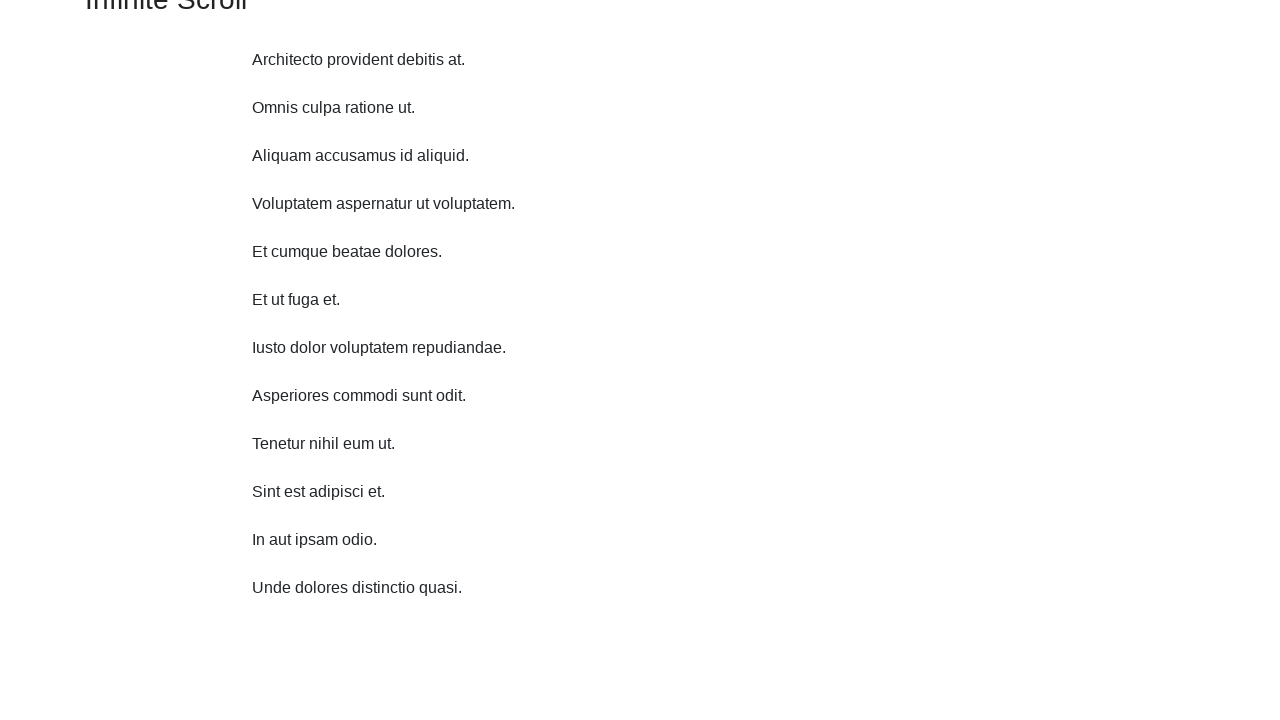

Scrolled down 750 pixels (iteration 3/10)
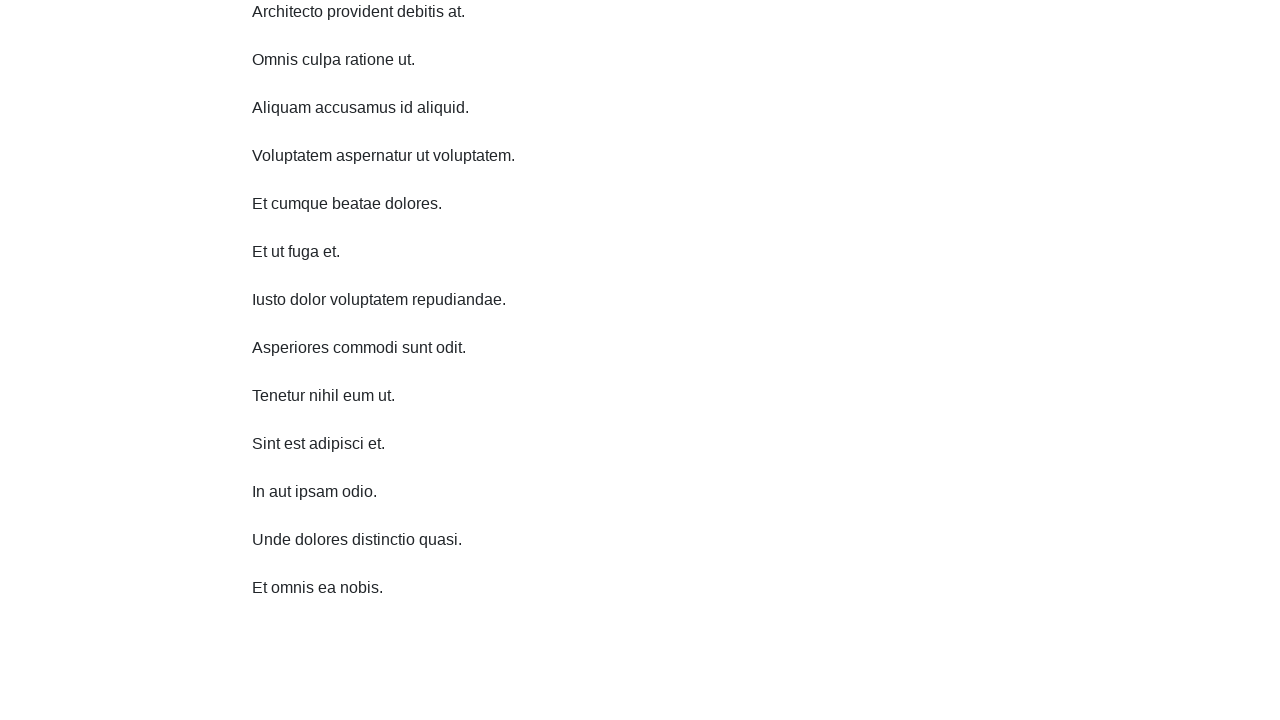

Waited 3 seconds before next scroll
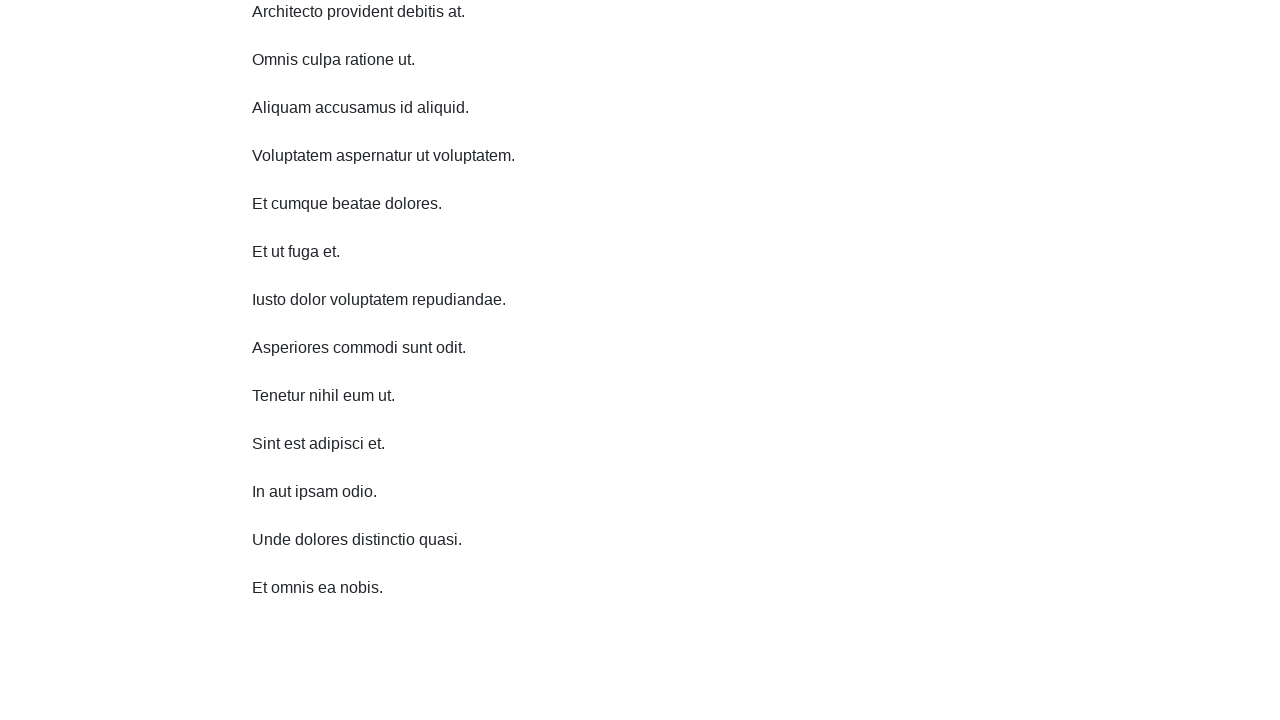

Scrolled down 750 pixels (iteration 4/10)
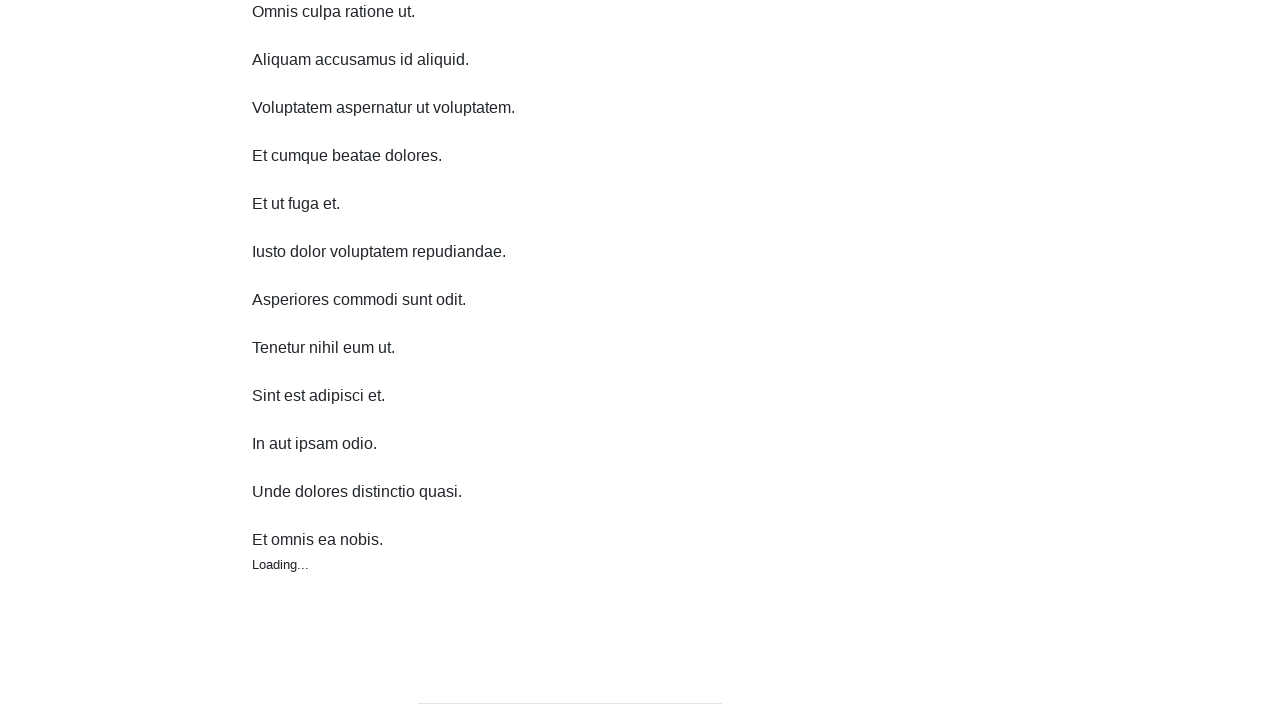

Waited 3 seconds before next scroll
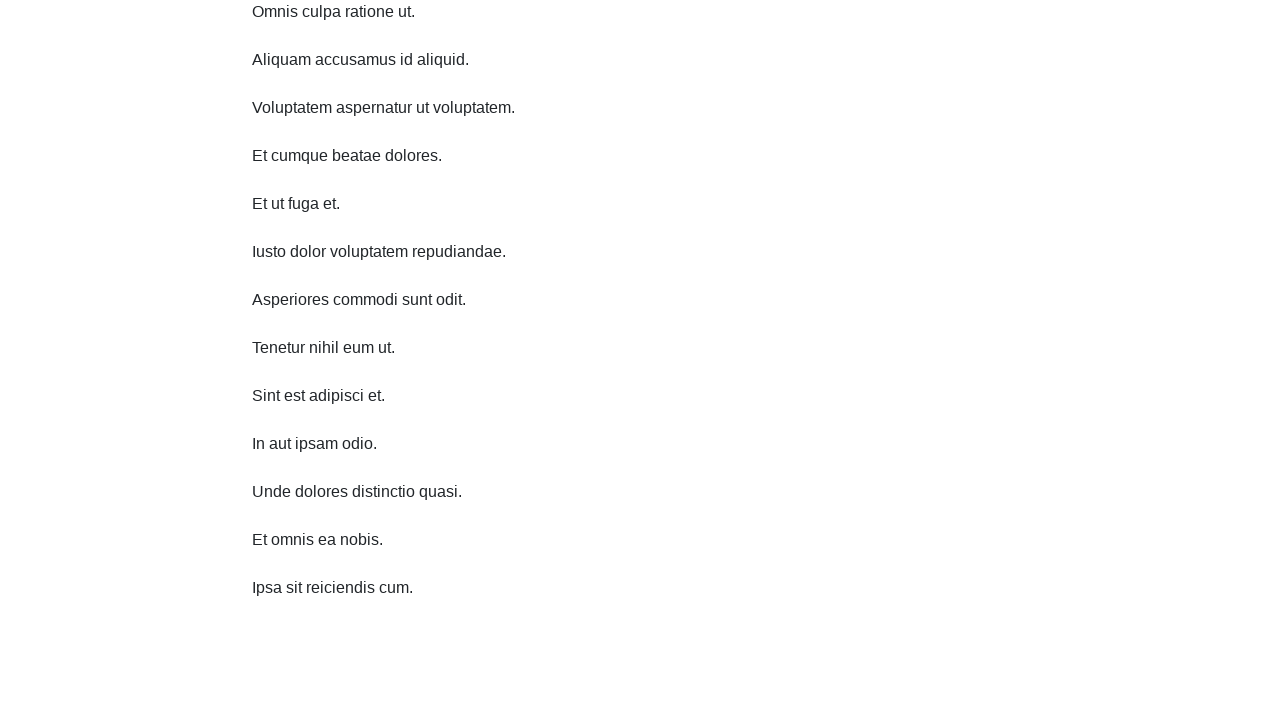

Scrolled down 750 pixels (iteration 5/10)
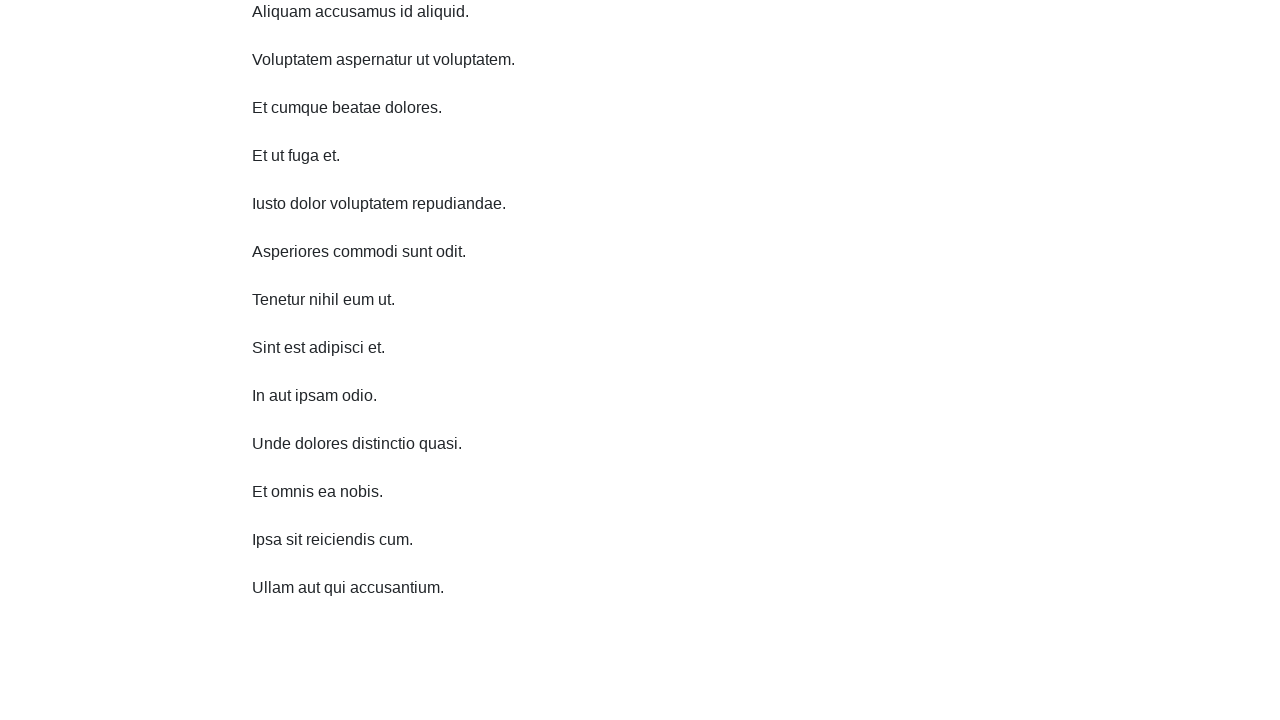

Waited 3 seconds before next scroll
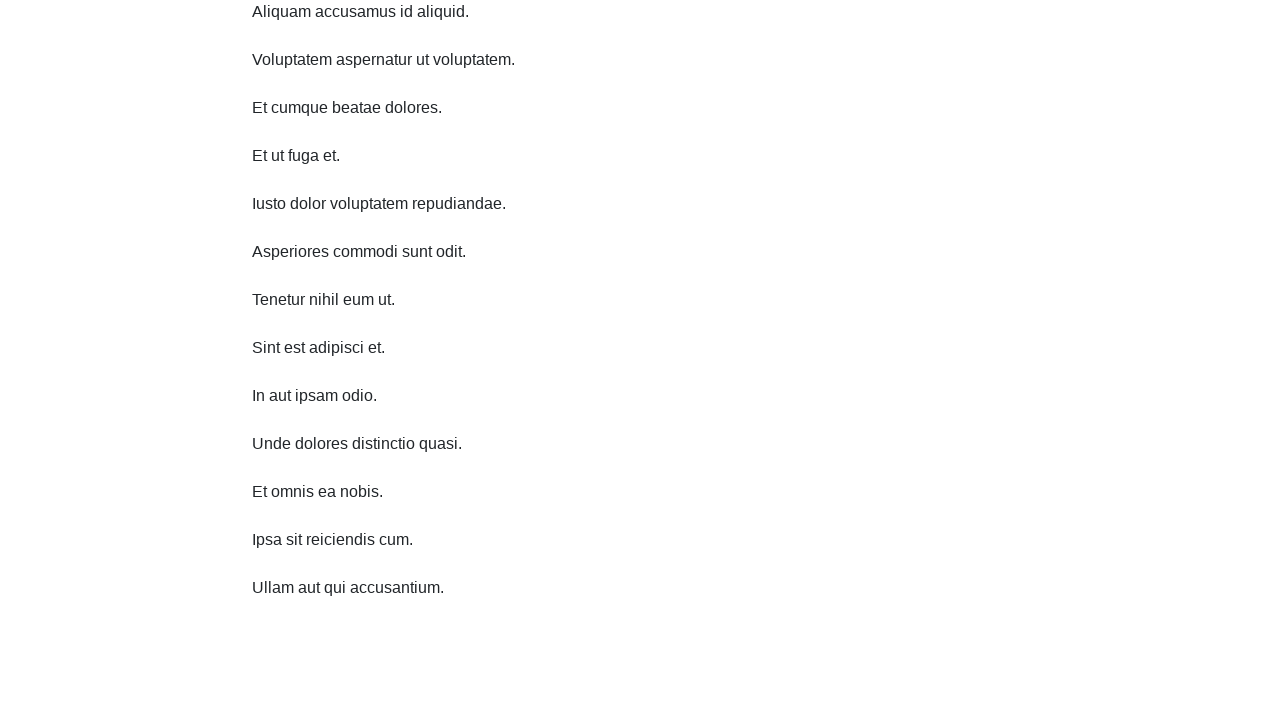

Scrolled down 750 pixels (iteration 6/10)
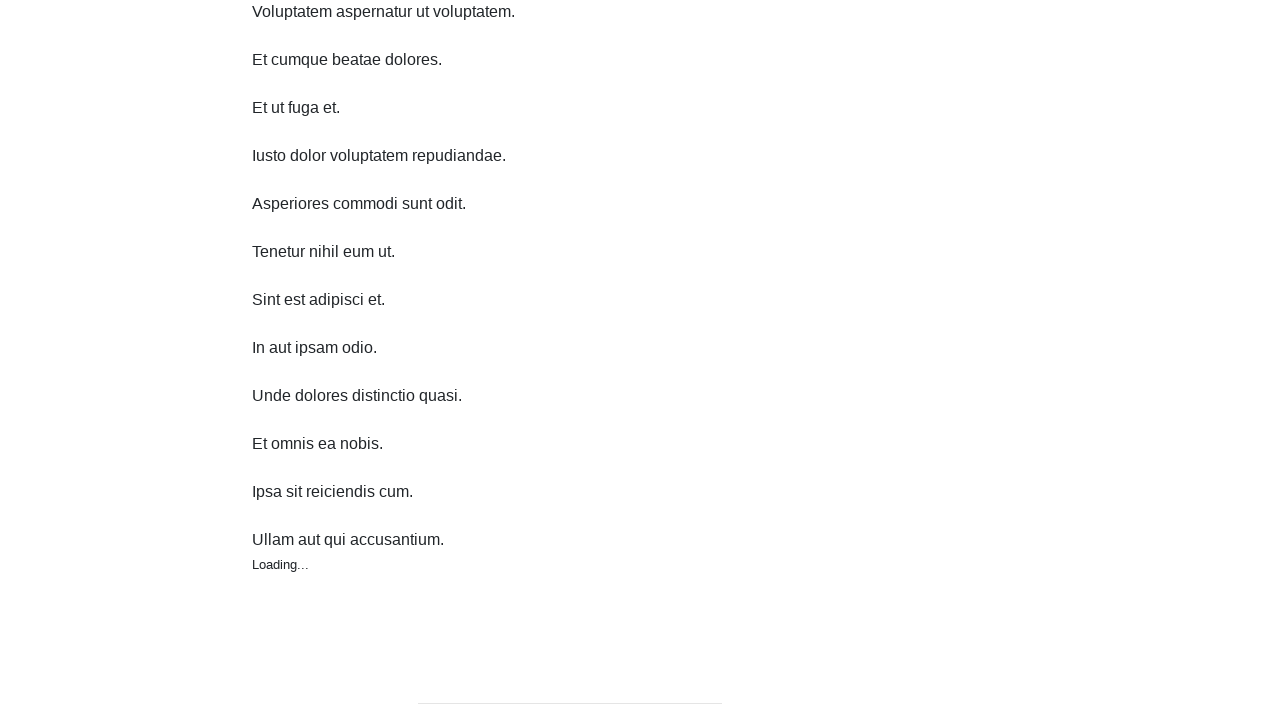

Waited 3 seconds before next scroll
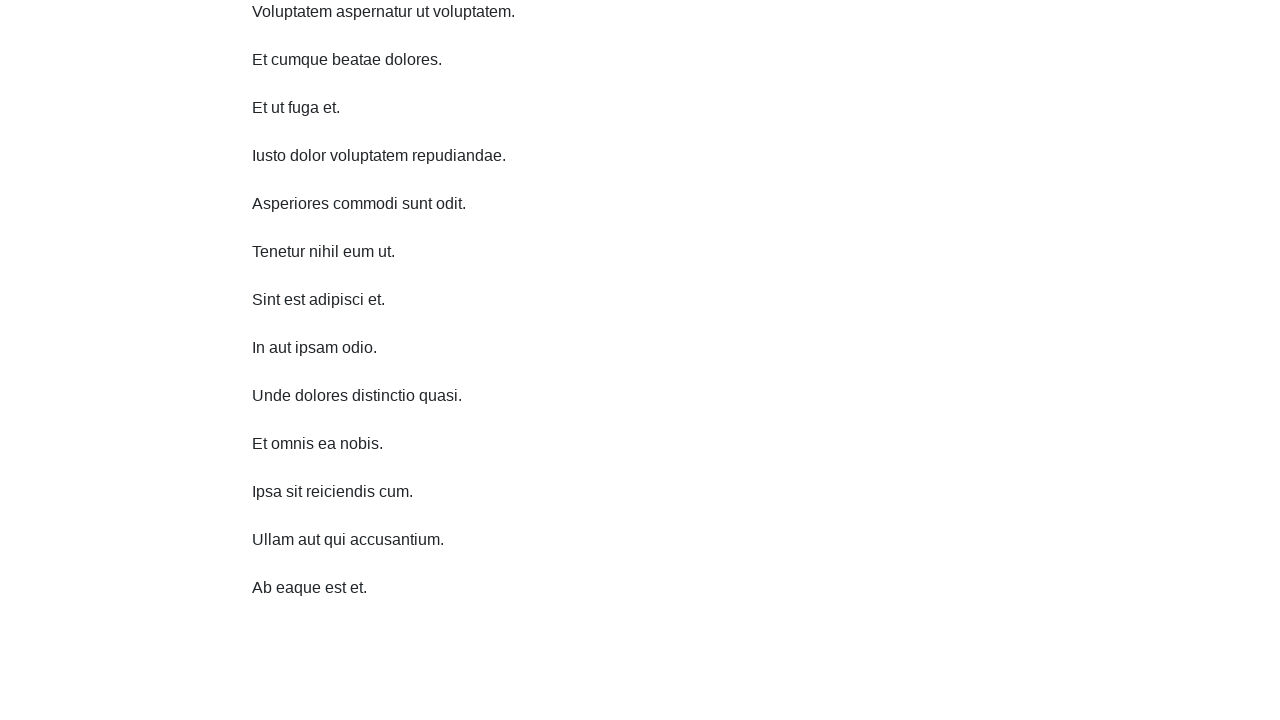

Scrolled down 750 pixels (iteration 7/10)
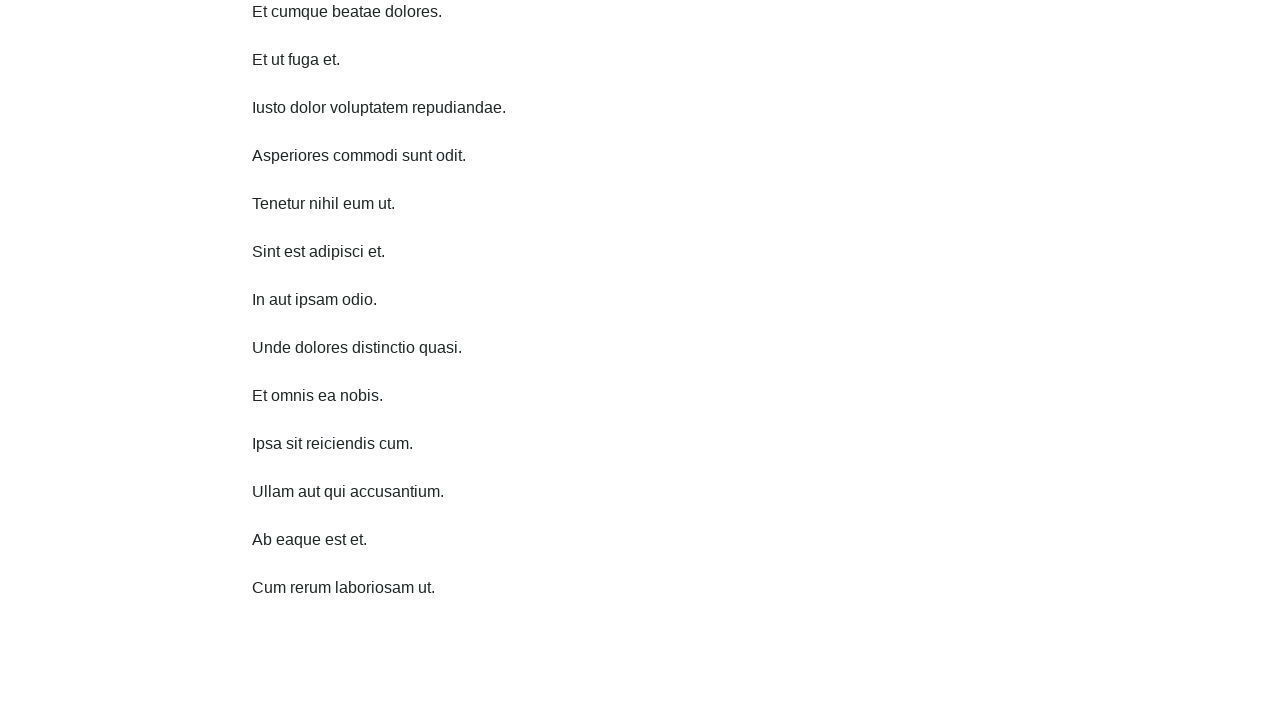

Waited 3 seconds before next scroll
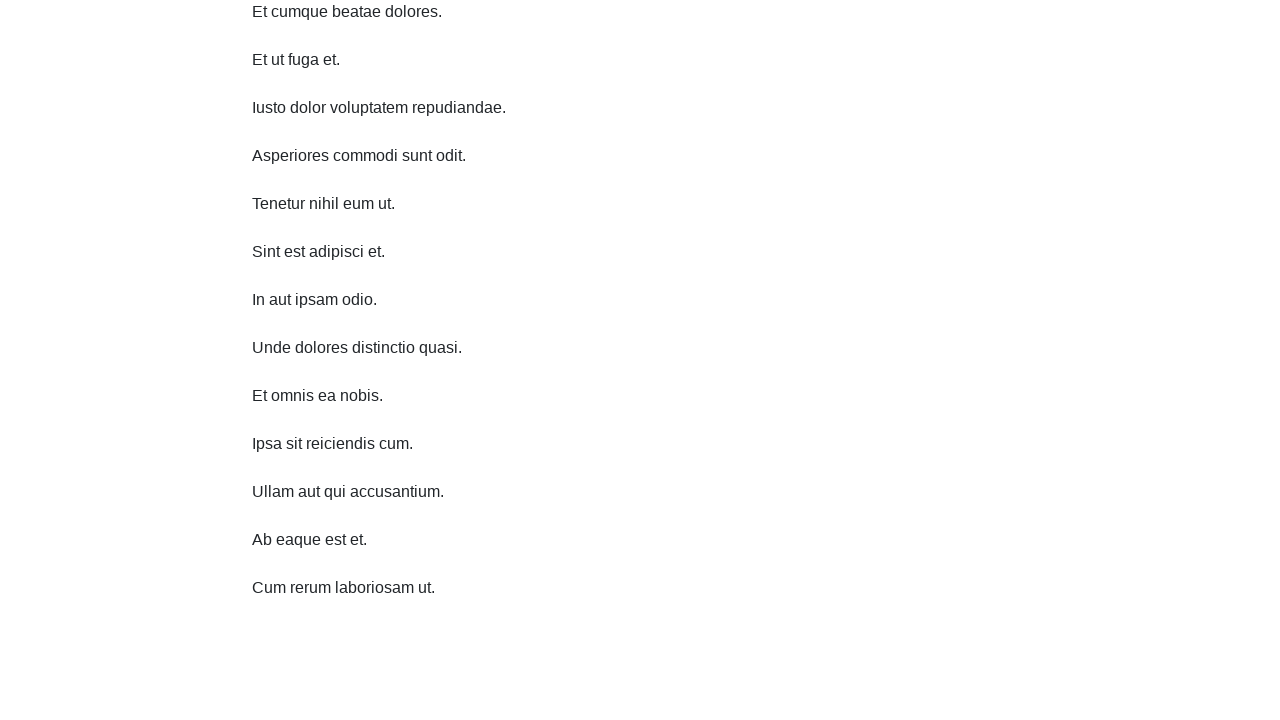

Scrolled down 750 pixels (iteration 8/10)
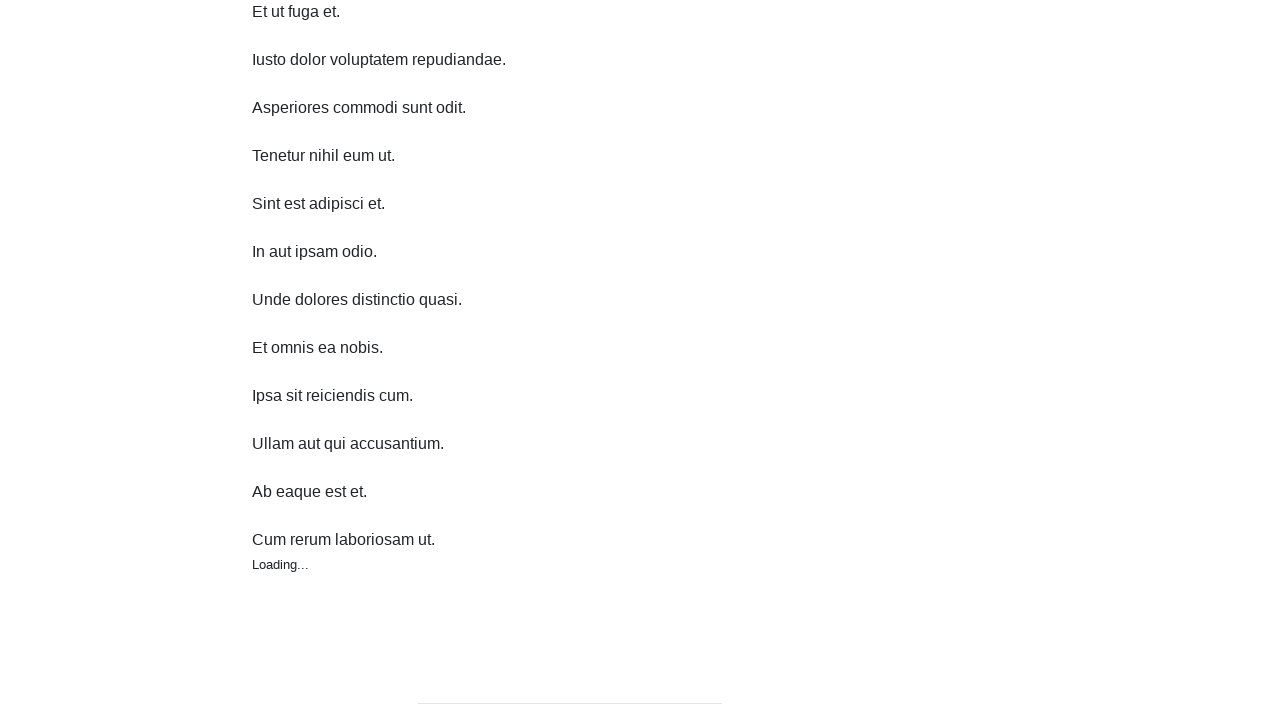

Waited 3 seconds before next scroll
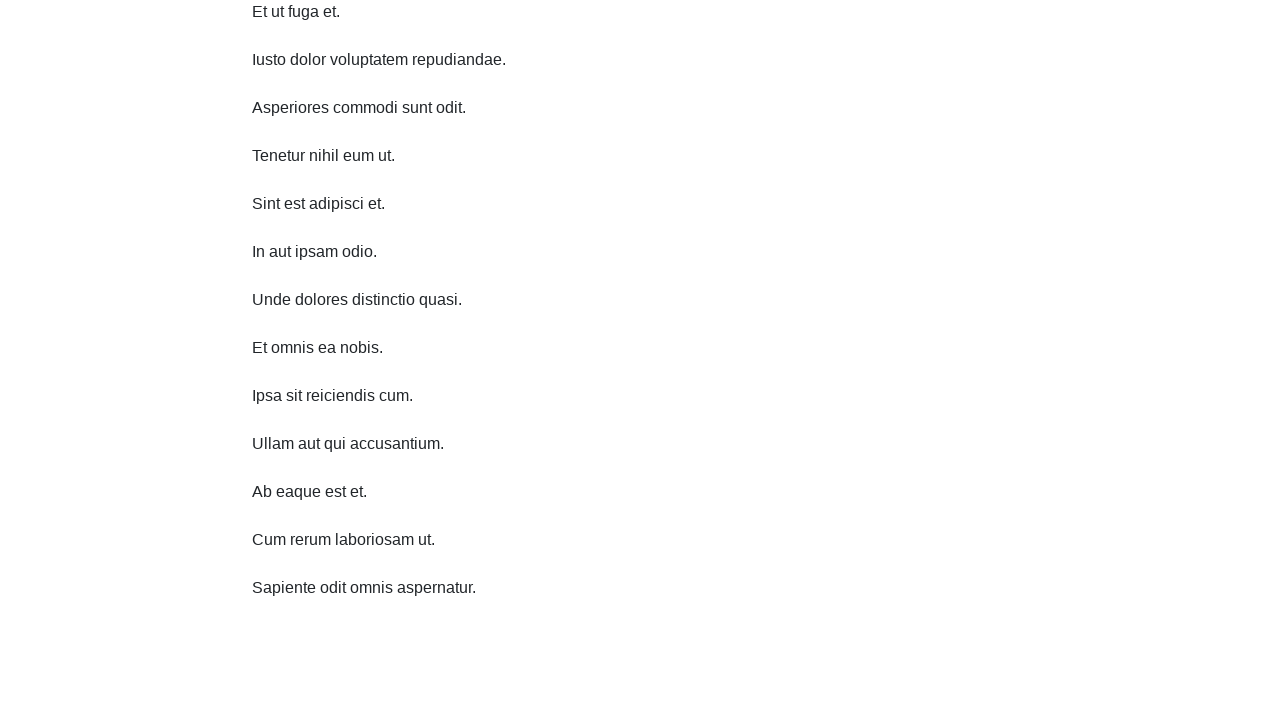

Scrolled down 750 pixels (iteration 9/10)
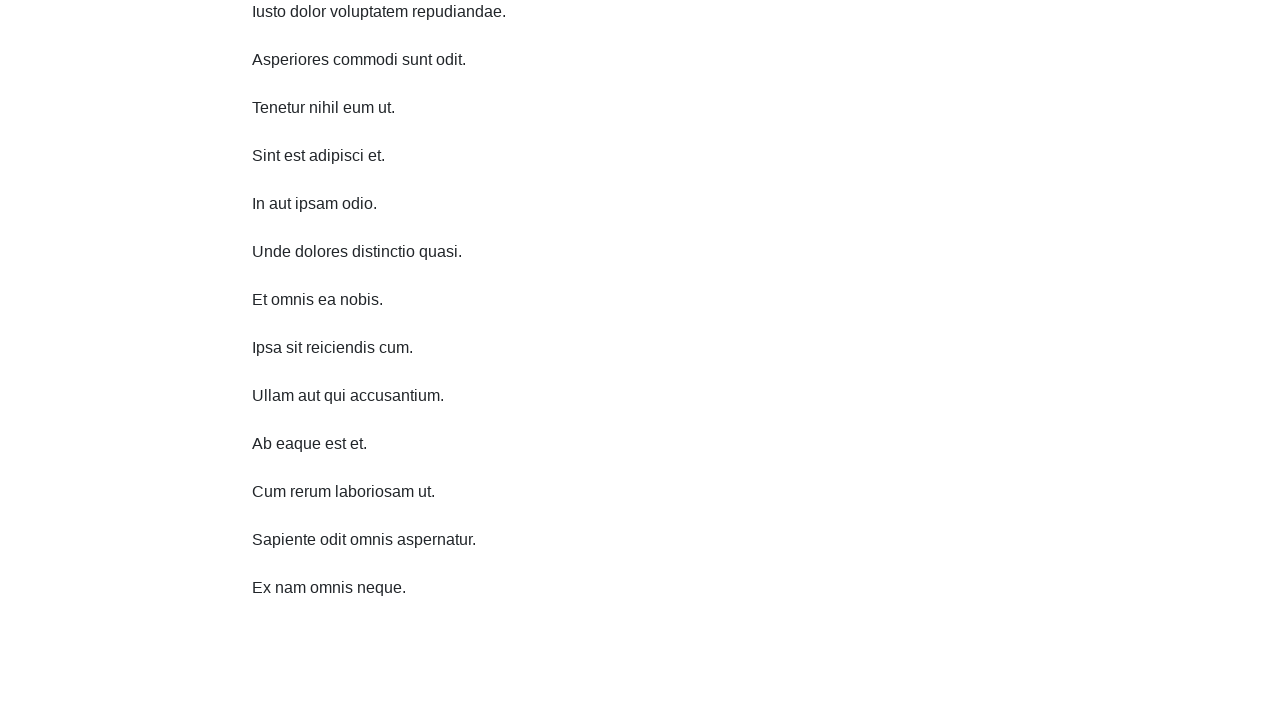

Waited 3 seconds before next scroll
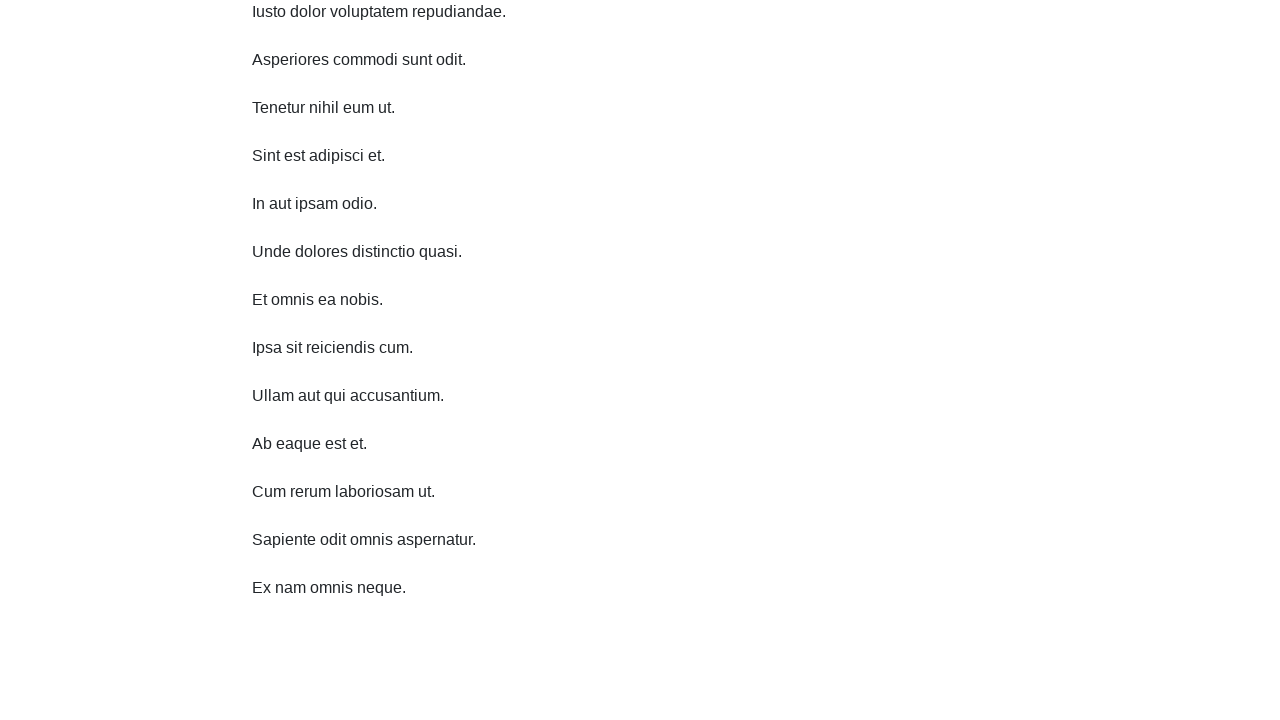

Scrolled down 750 pixels (iteration 10/10)
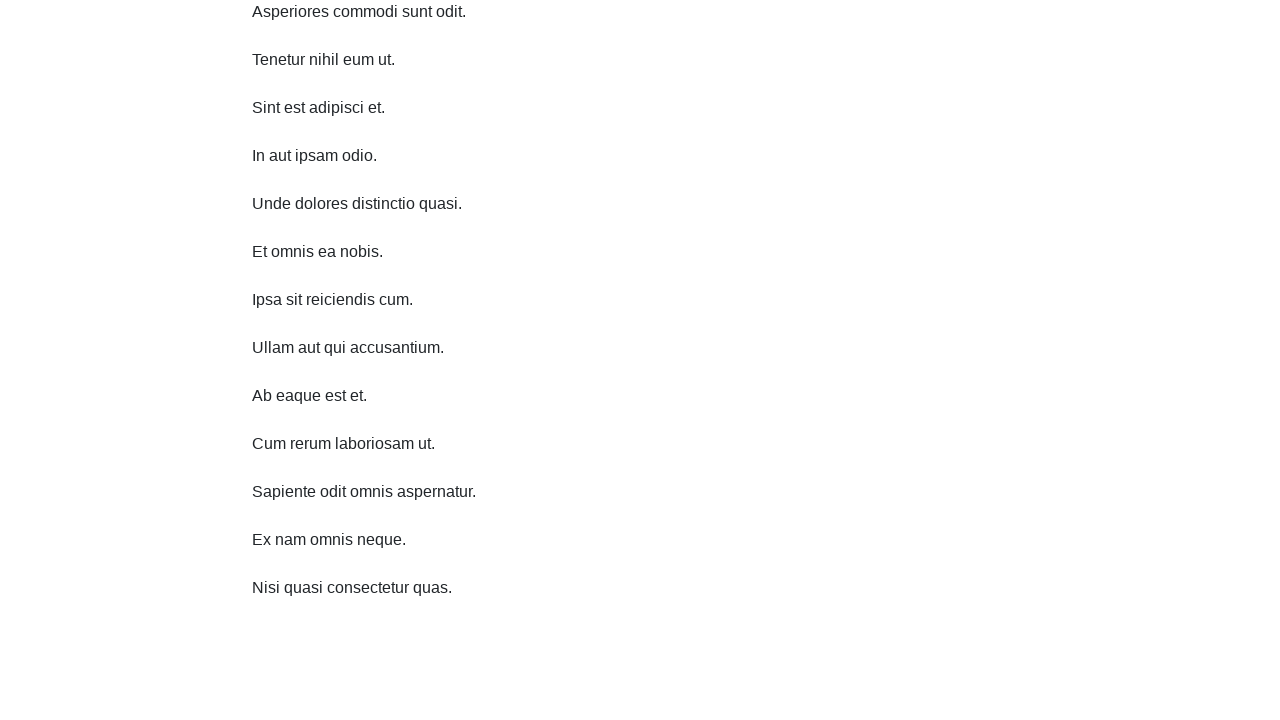

Scrolled up 750 pixels (iteration 1/10)
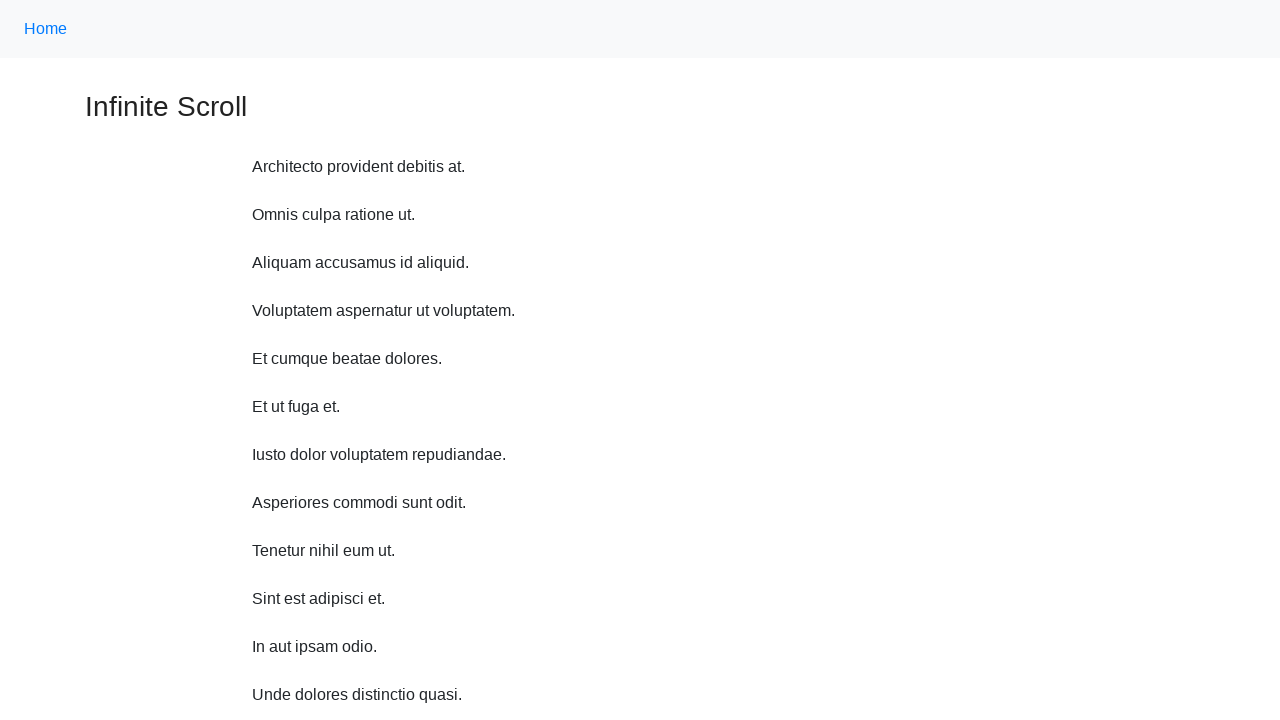

Scrolled up 750 pixels (iteration 2/10)
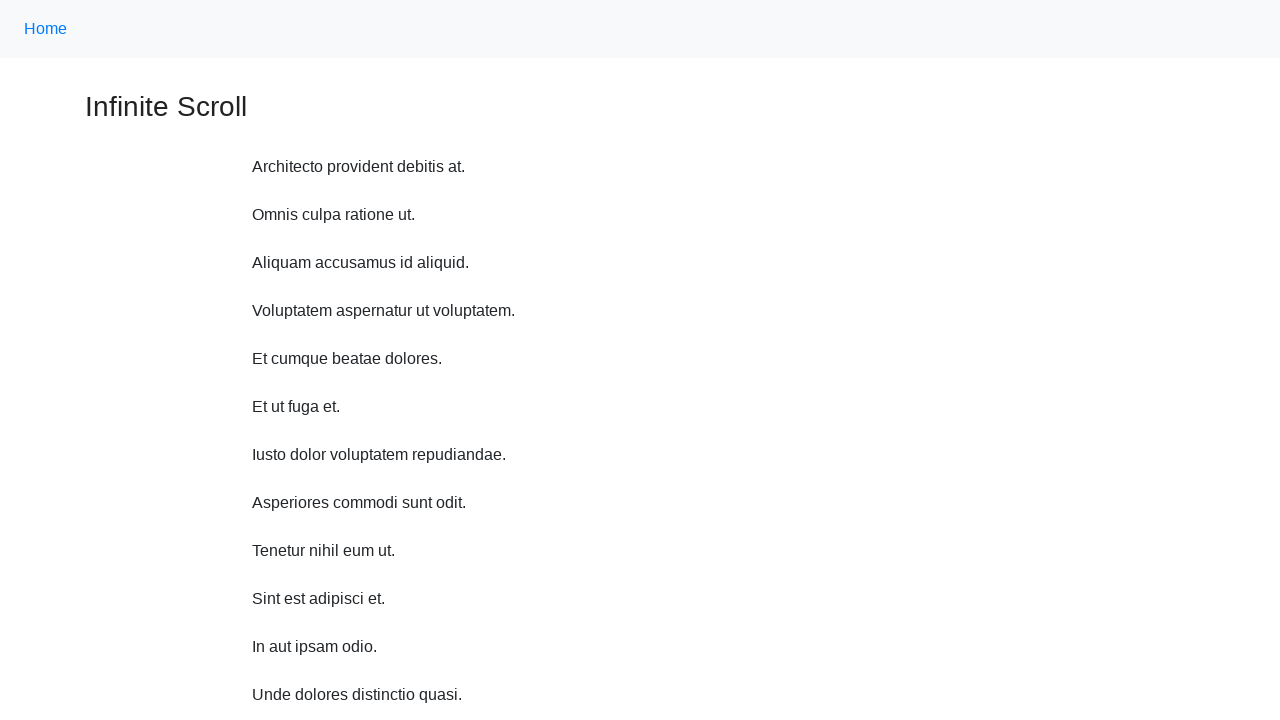

Scrolled up 750 pixels (iteration 3/10)
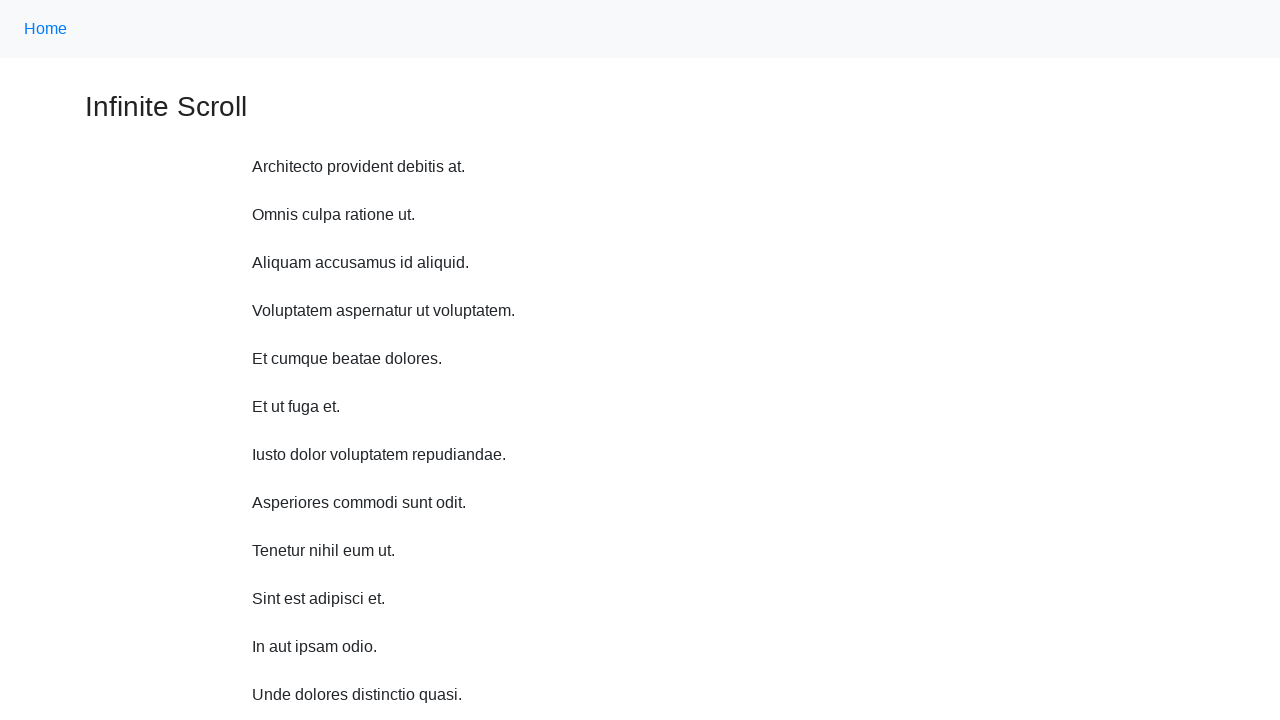

Scrolled up 750 pixels (iteration 4/10)
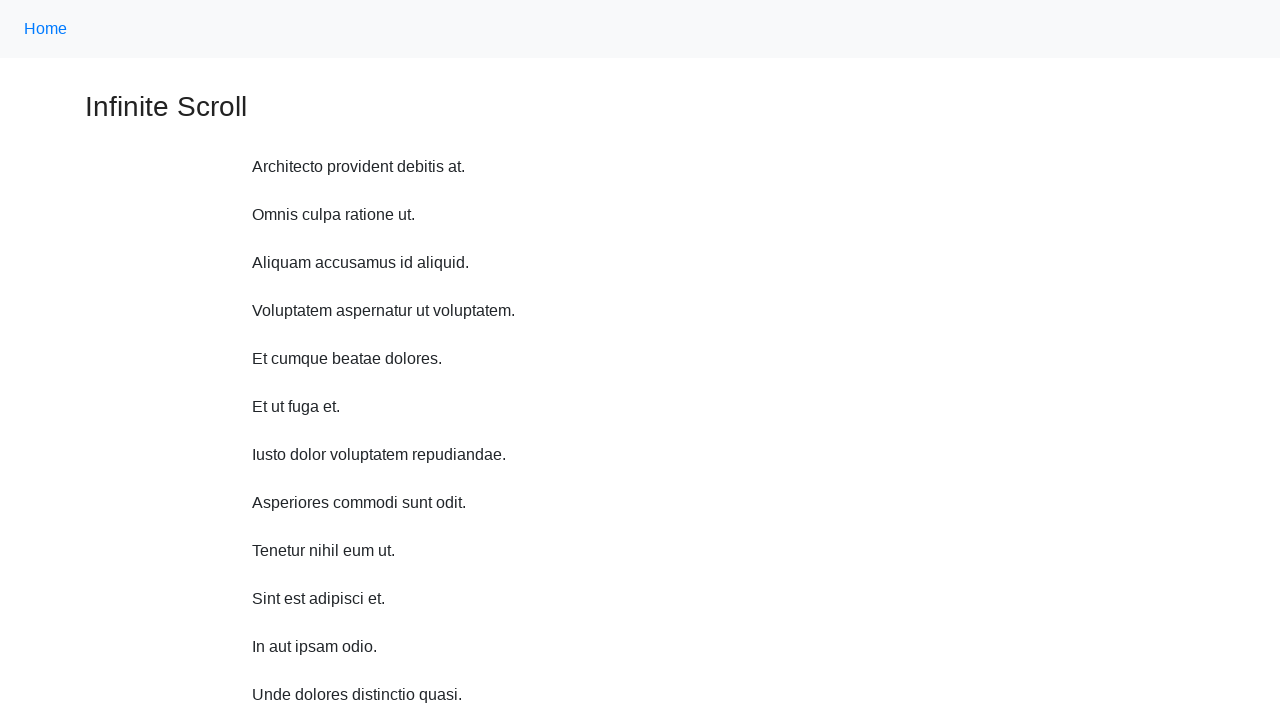

Scrolled up 750 pixels (iteration 5/10)
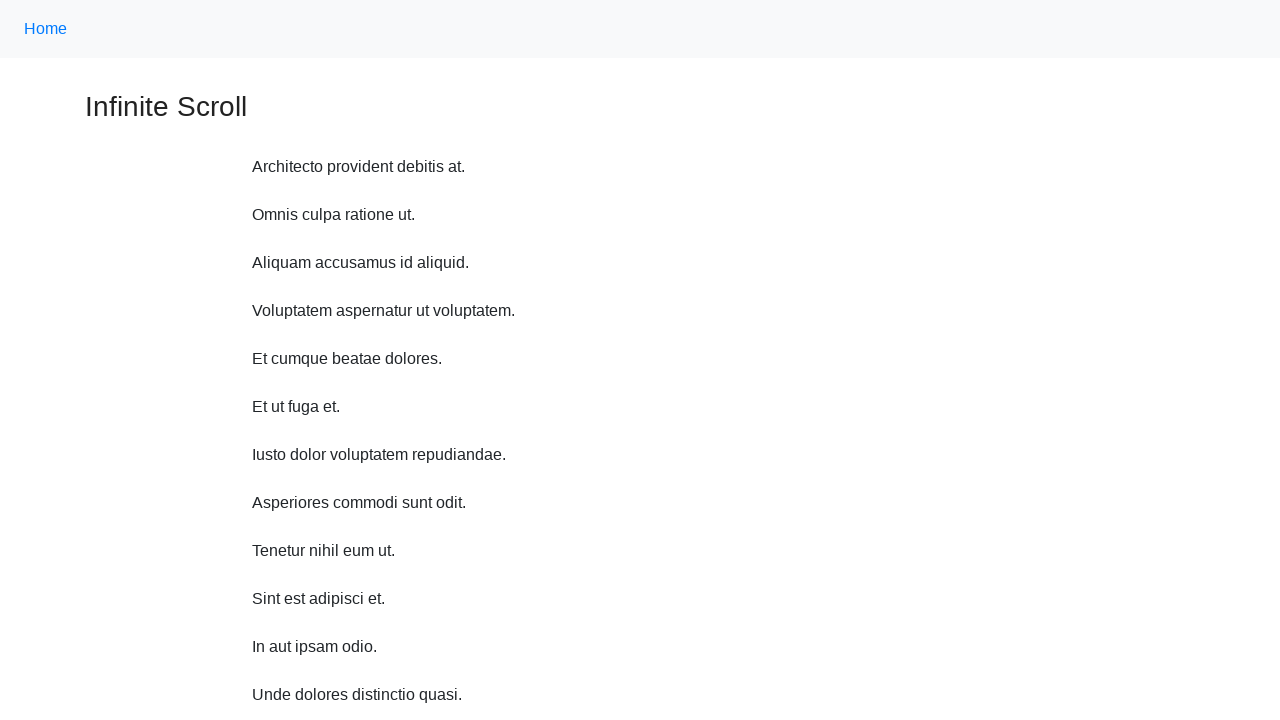

Scrolled up 750 pixels (iteration 6/10)
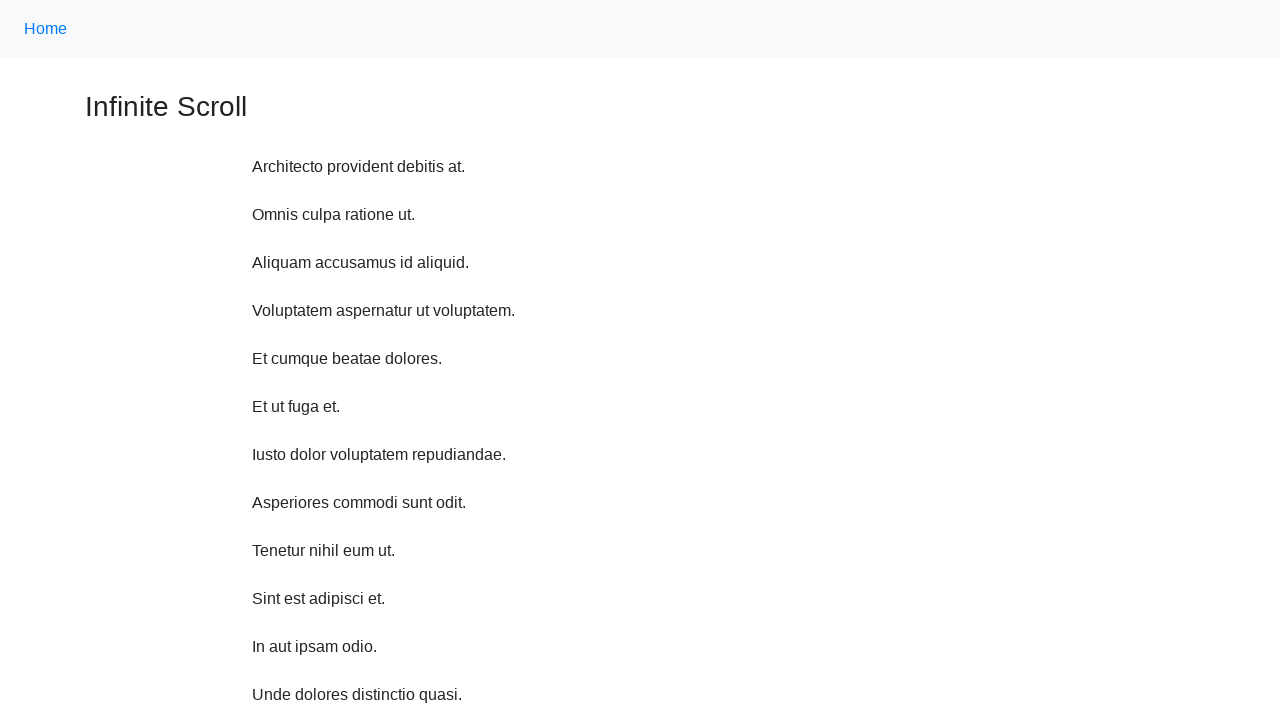

Scrolled up 750 pixels (iteration 7/10)
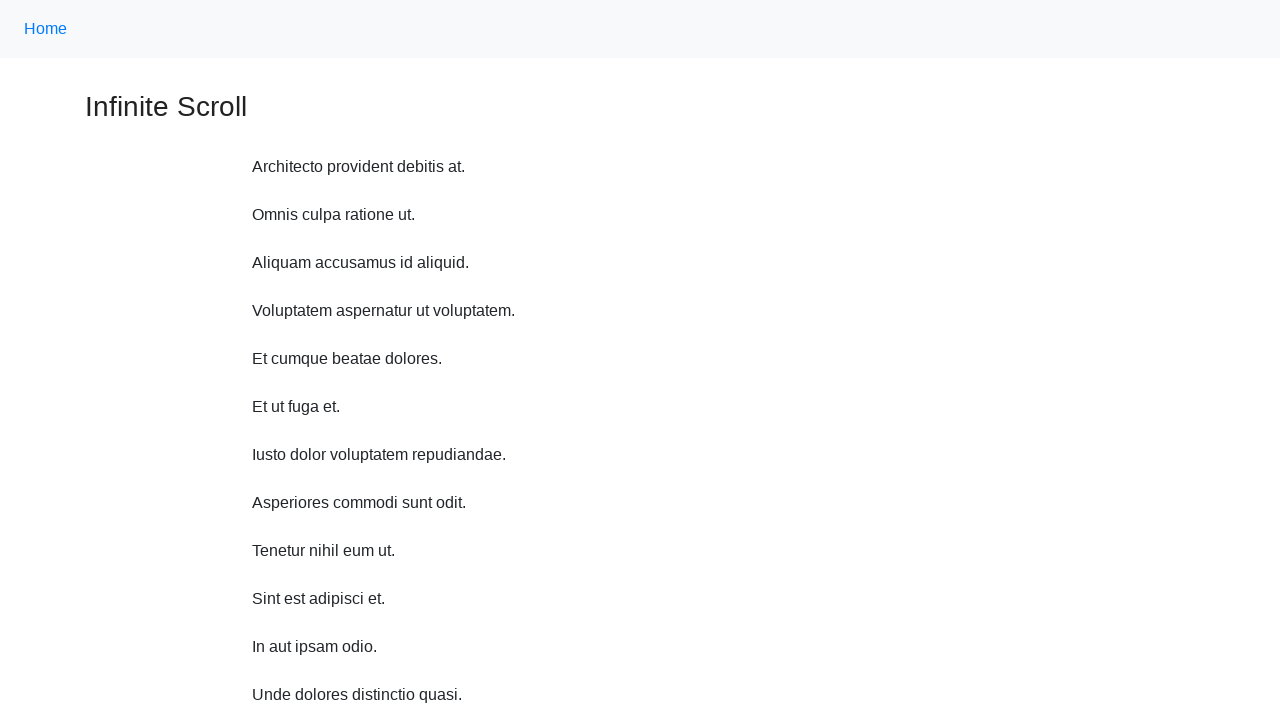

Scrolled up 750 pixels (iteration 8/10)
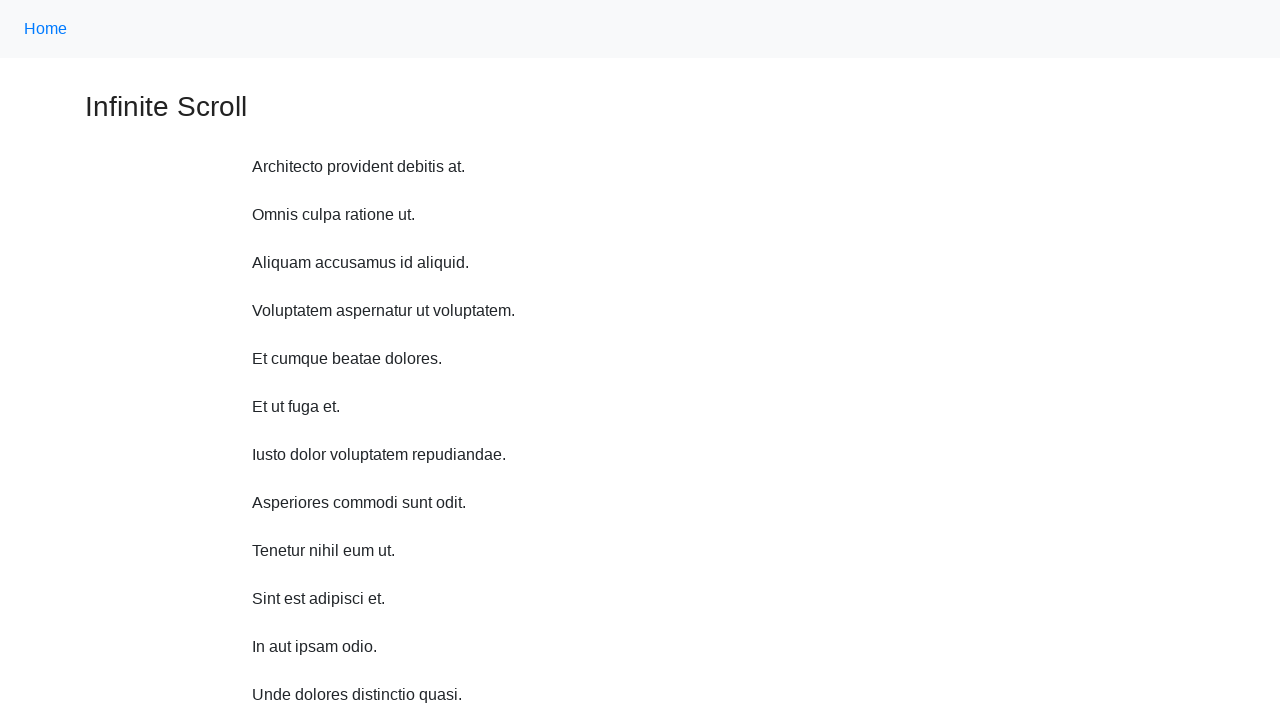

Scrolled up 750 pixels (iteration 9/10)
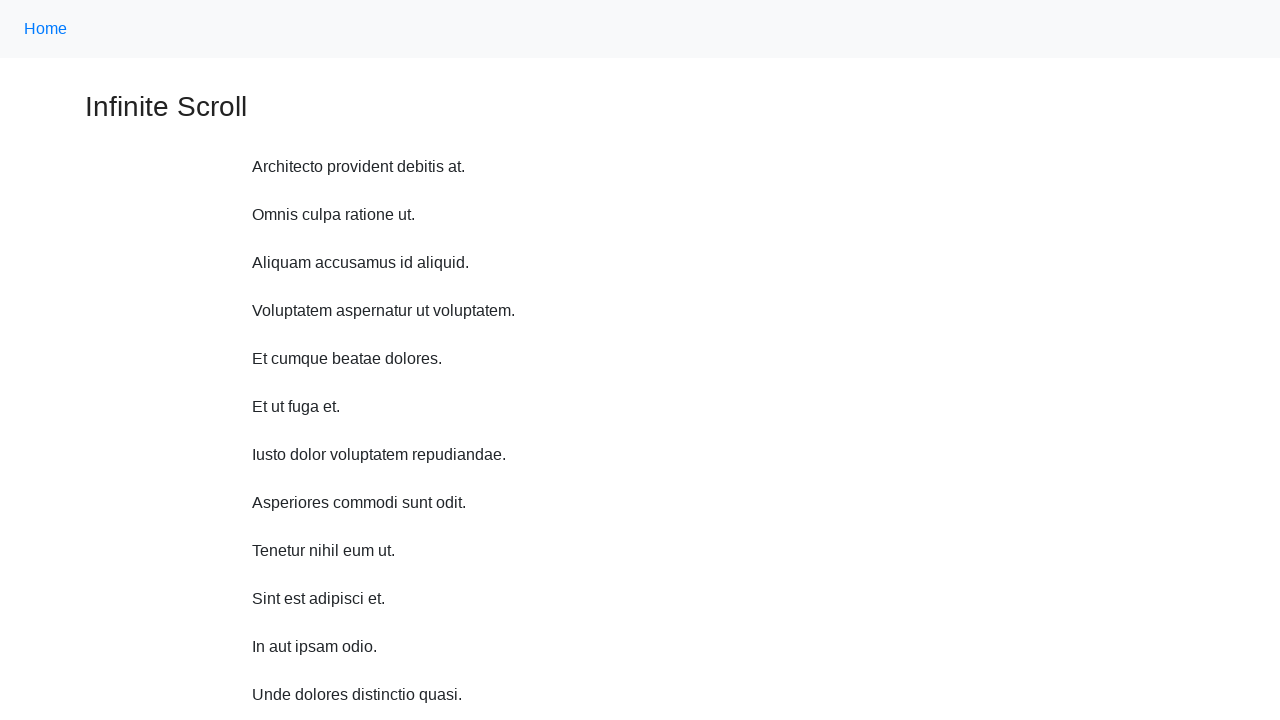

Scrolled up 750 pixels (iteration 10/10)
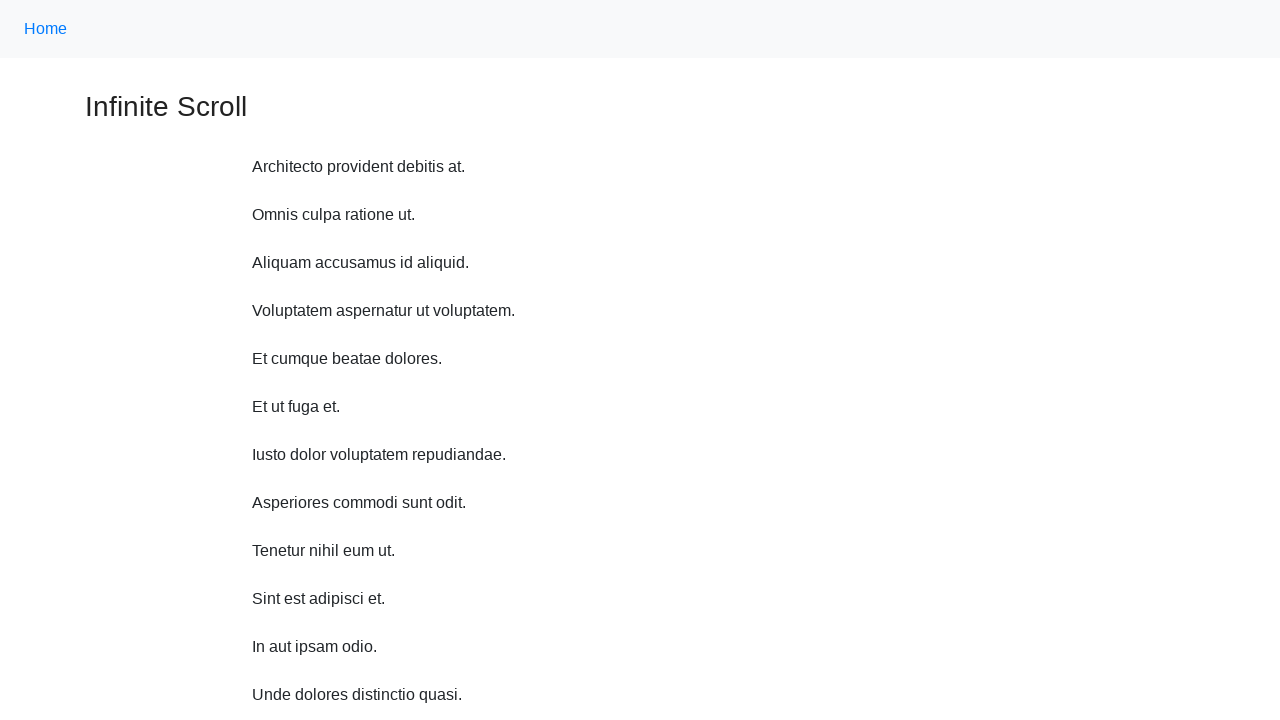

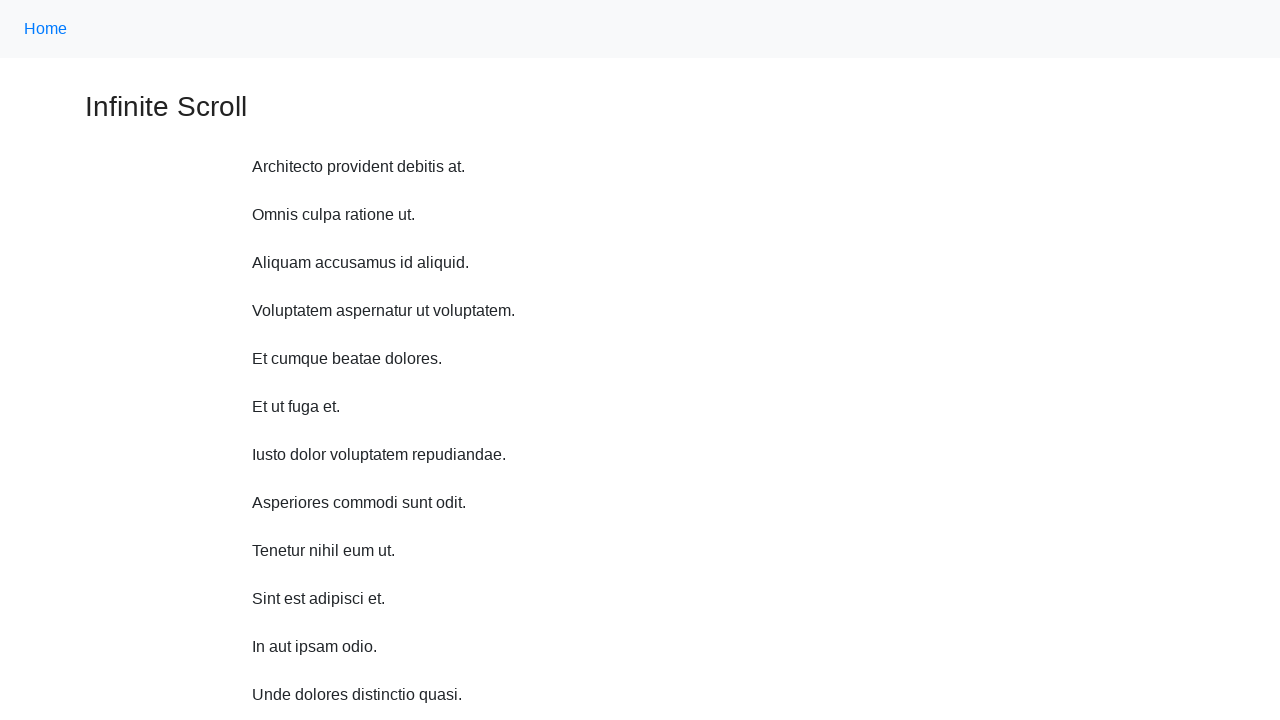